Searches for a park by name using the search functionality and navigates to the specific park page

Starting URL: https://bcparks.ca/

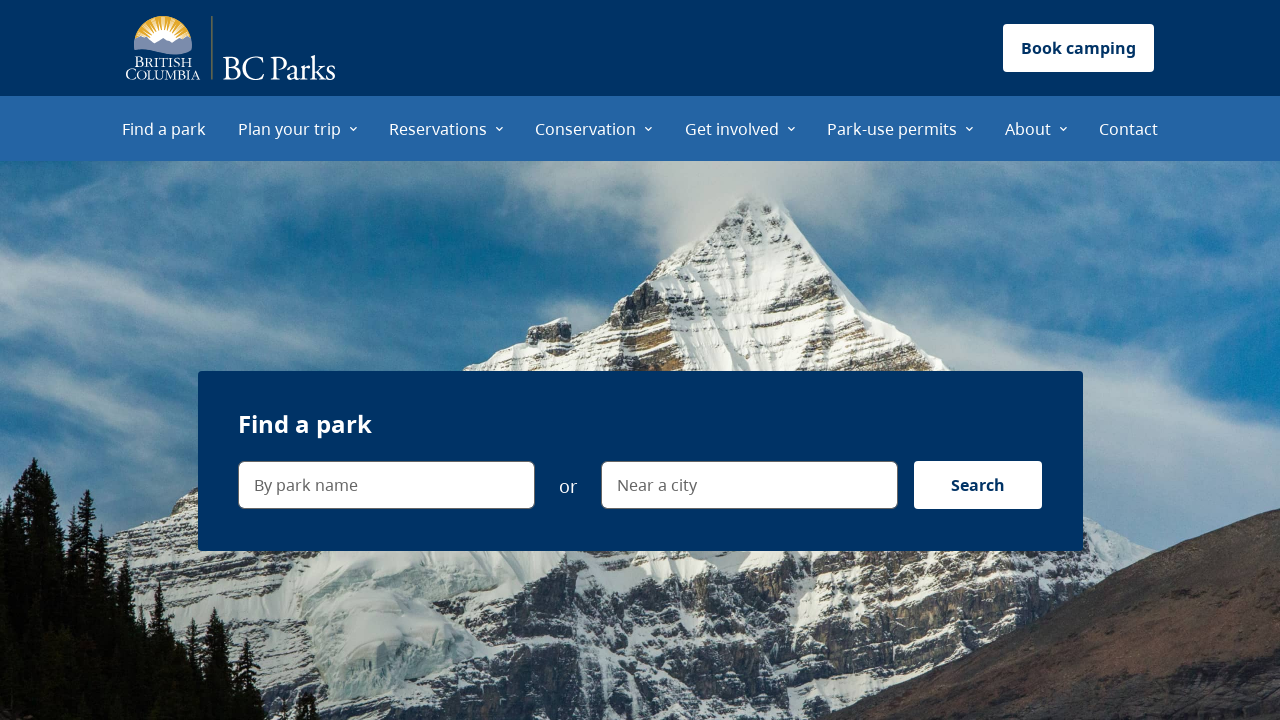

Waited for page to fully load with networkidle state
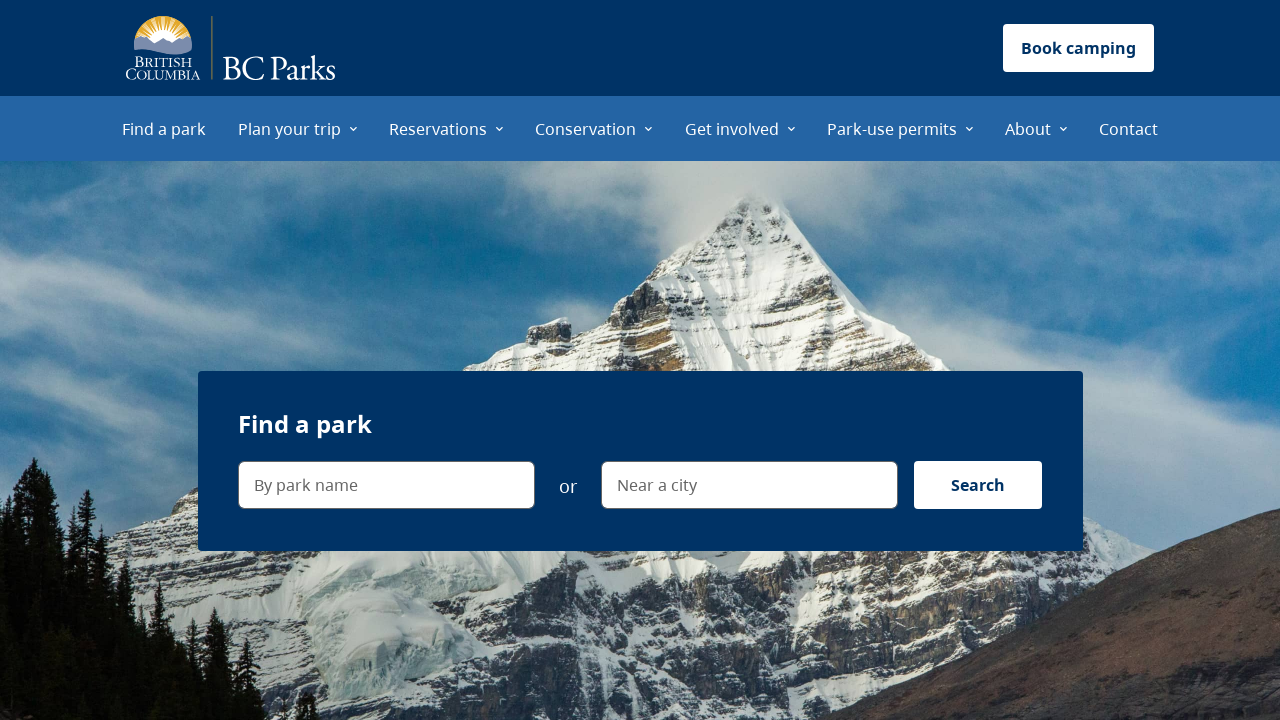

Clicked on the park name search field at (386, 485) on internal:label="By park name"i
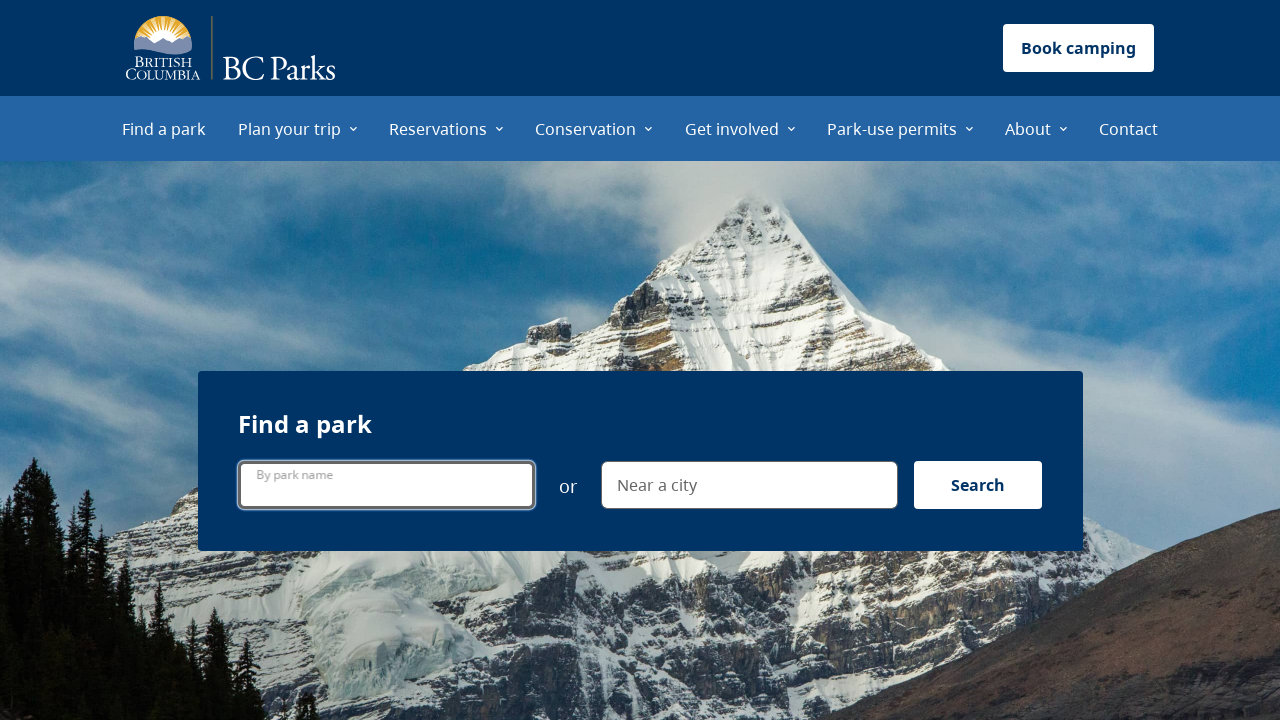

Filled search field with 'joffres' on internal:label="By park name"i
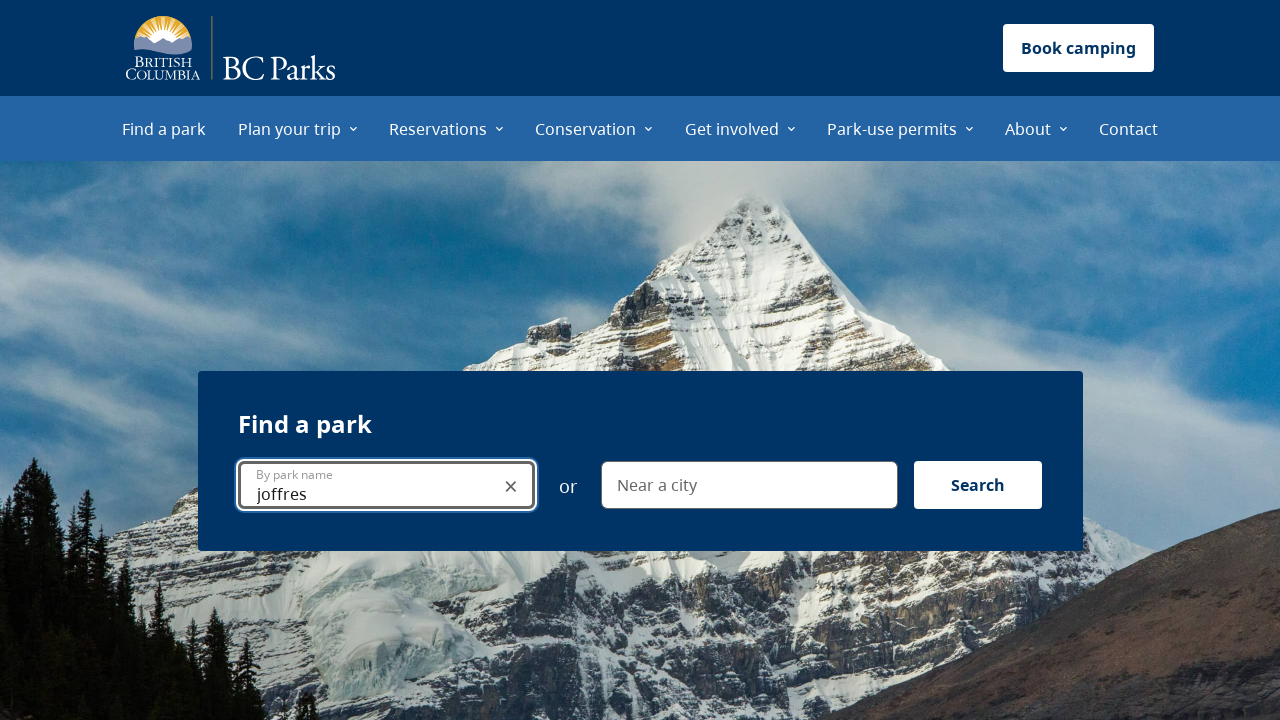

Clicked the search button to search for parks at (978, 485) on internal:label="Search"i
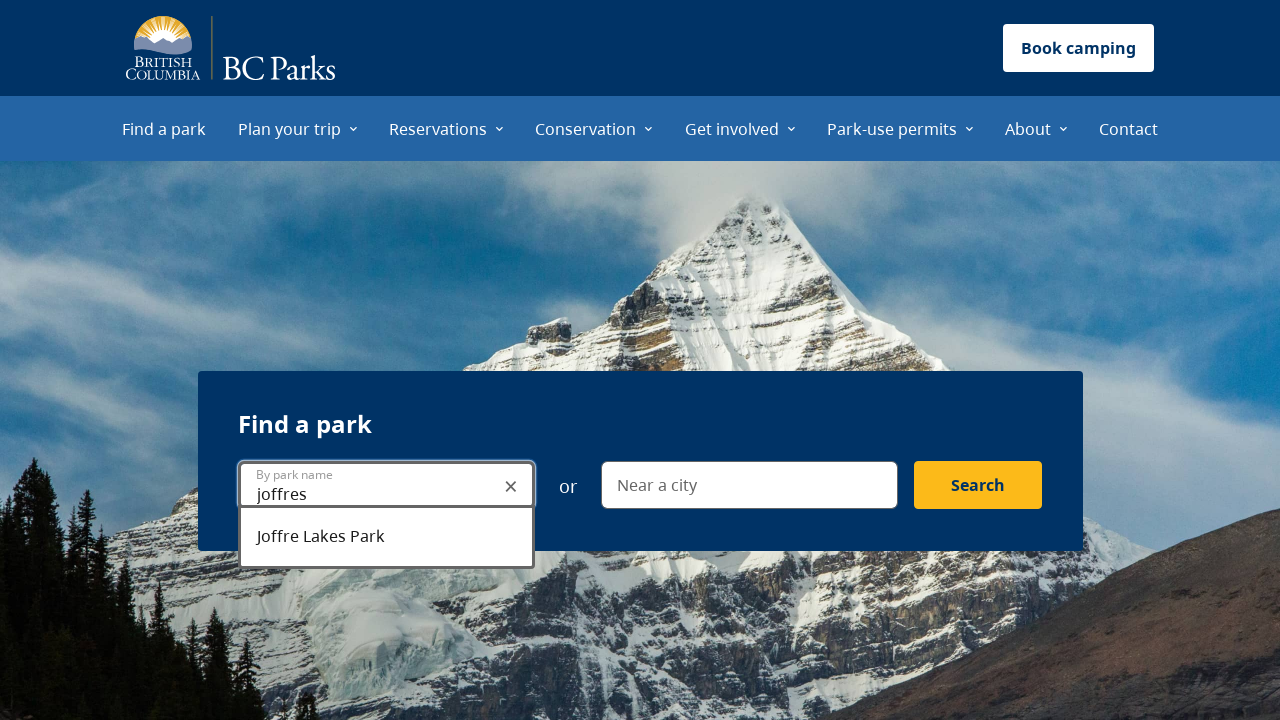

Clicked on Joffre Lakes Park link from search results at (706, 365) on internal:role=link[name="Joffre Lakes Park"i]
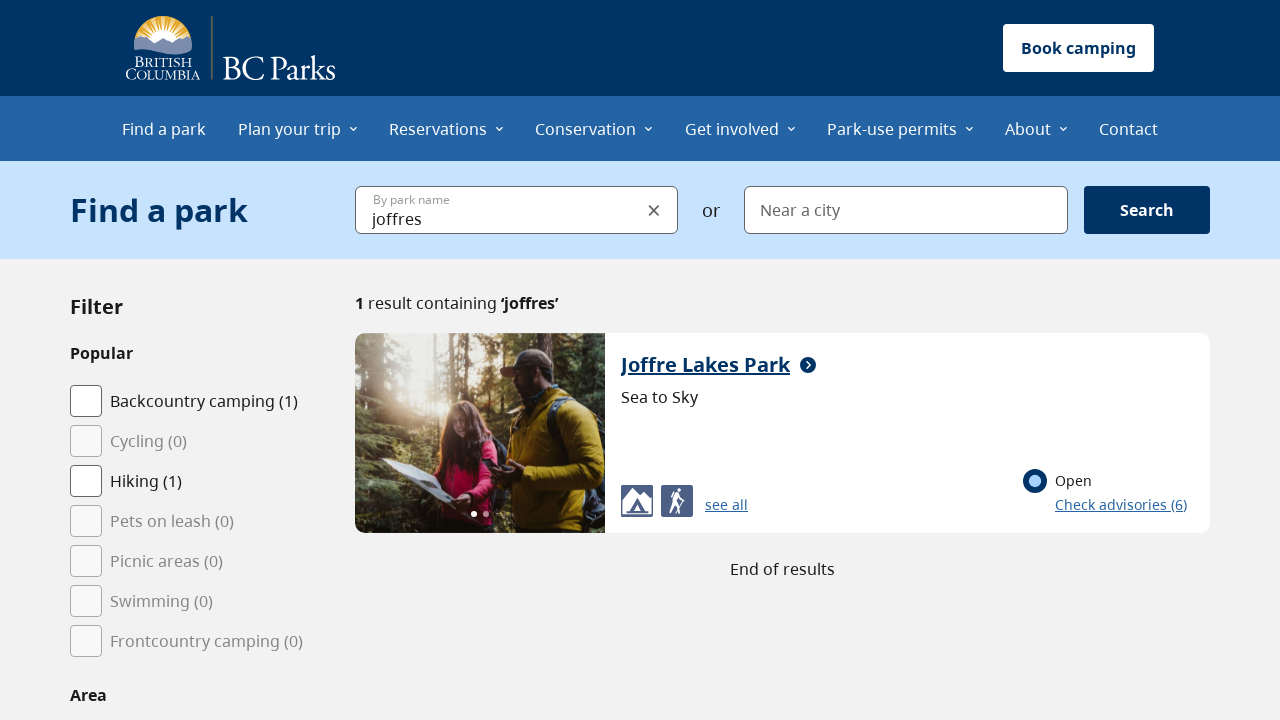

Verified successful navigation to Joffre Lakes Park page
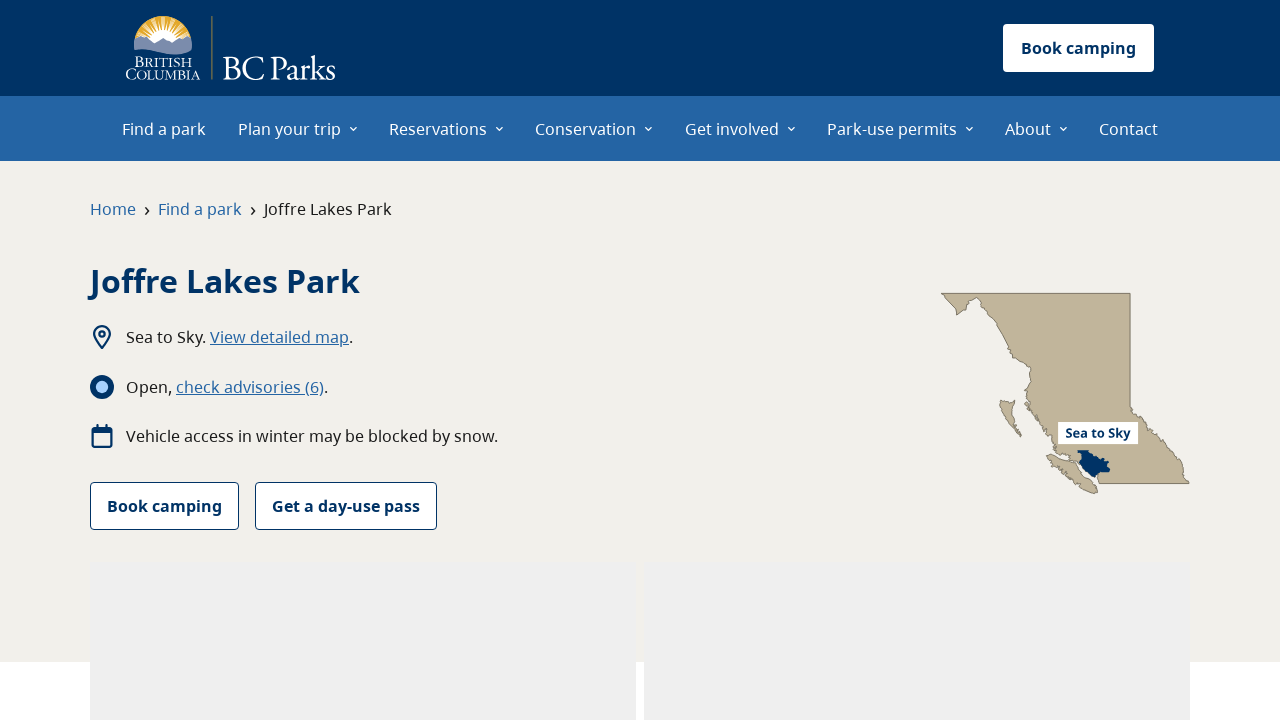

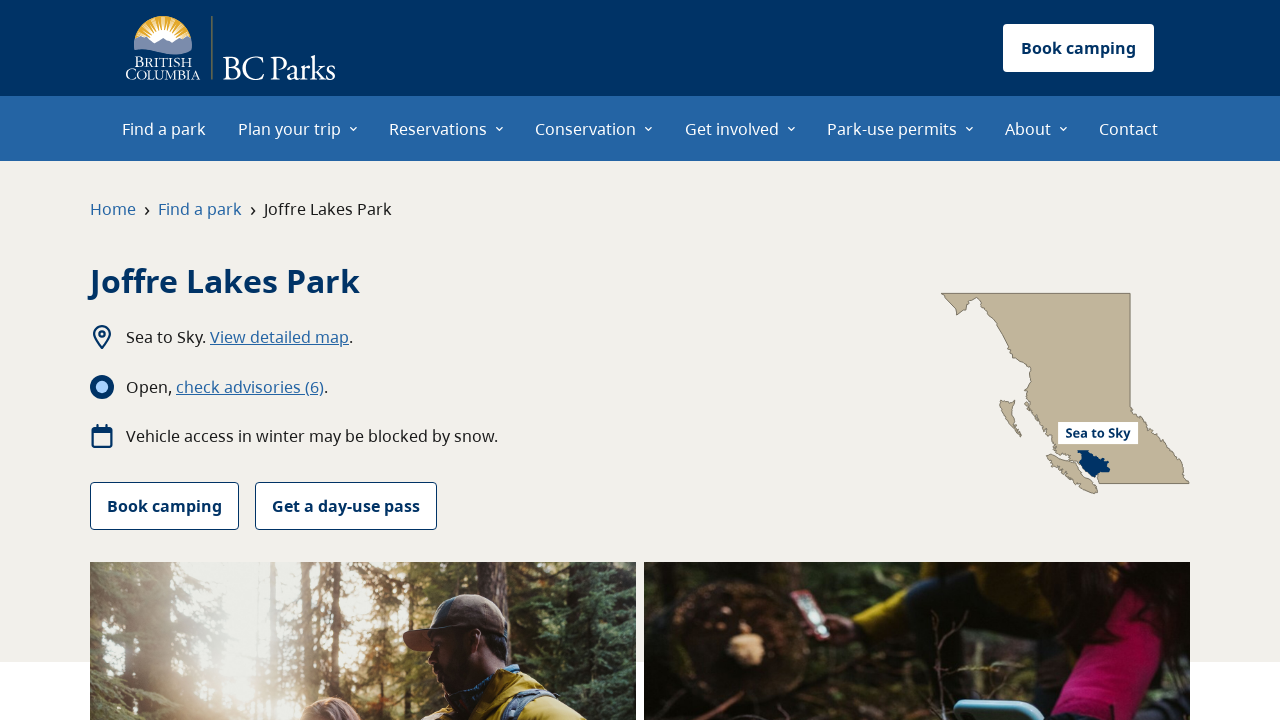